Tests marking individual todo items as complete by checking their checkboxes.

Starting URL: https://demo.playwright.dev/todomvc

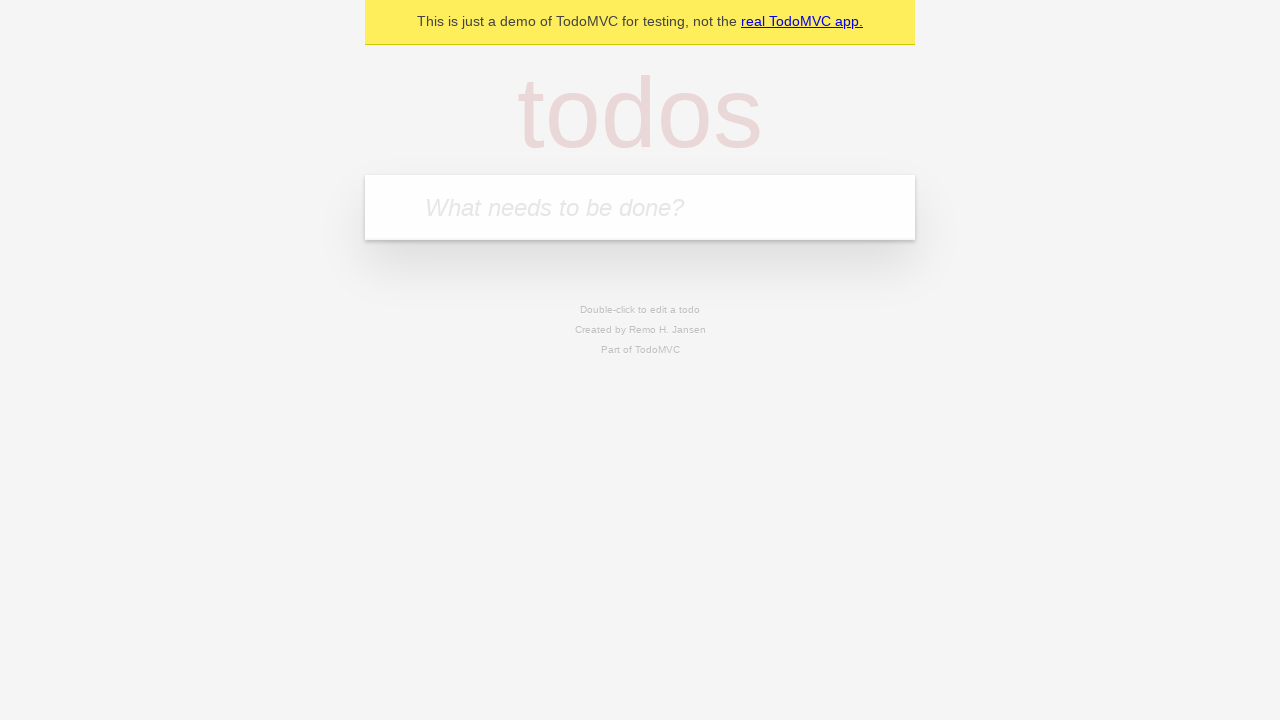

Filled todo input with 'buy some cheese' on internal:attr=[placeholder="What needs to be done?"i]
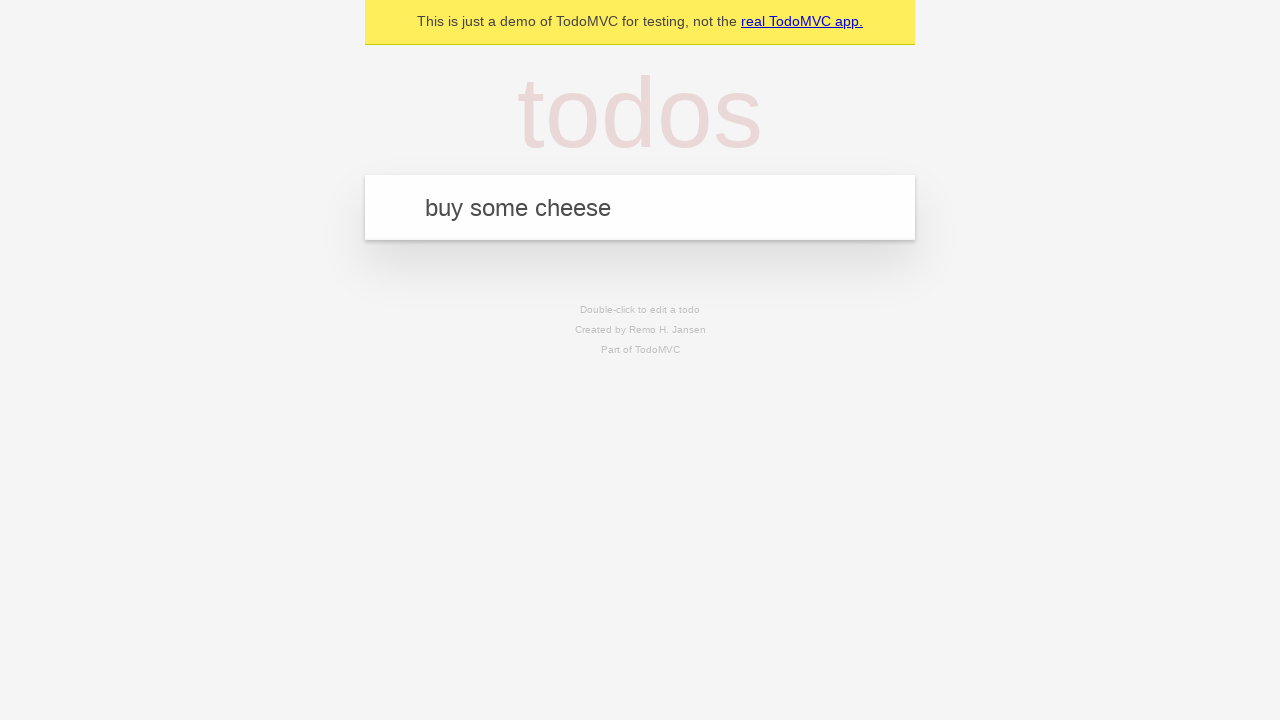

Pressed Enter to add first todo item on internal:attr=[placeholder="What needs to be done?"i]
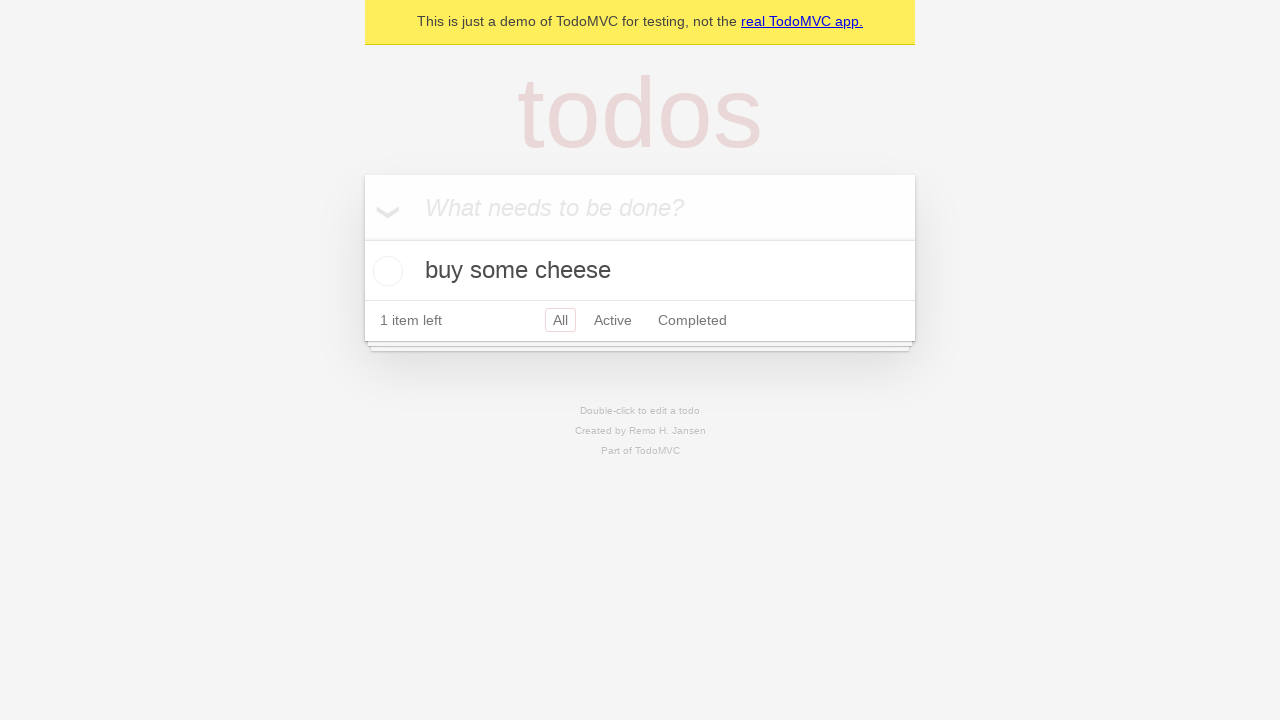

Filled todo input with 'feed the cat' on internal:attr=[placeholder="What needs to be done?"i]
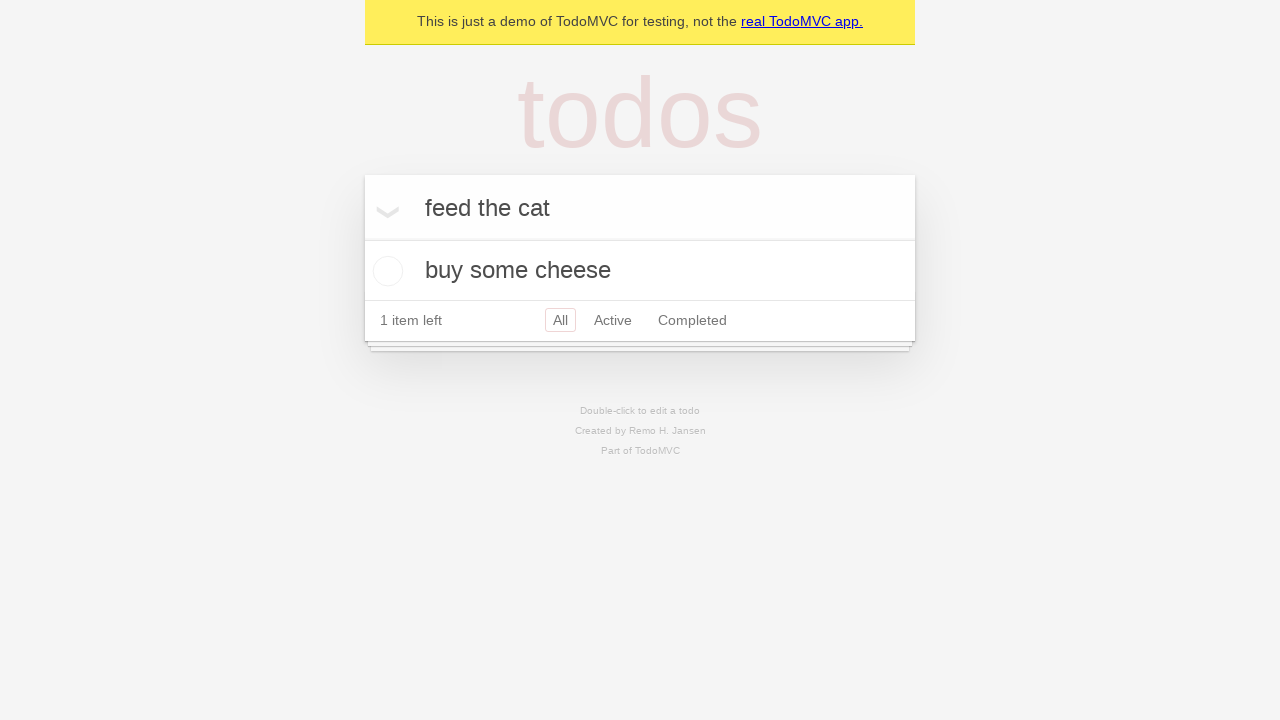

Pressed Enter to add second todo item on internal:attr=[placeholder="What needs to be done?"i]
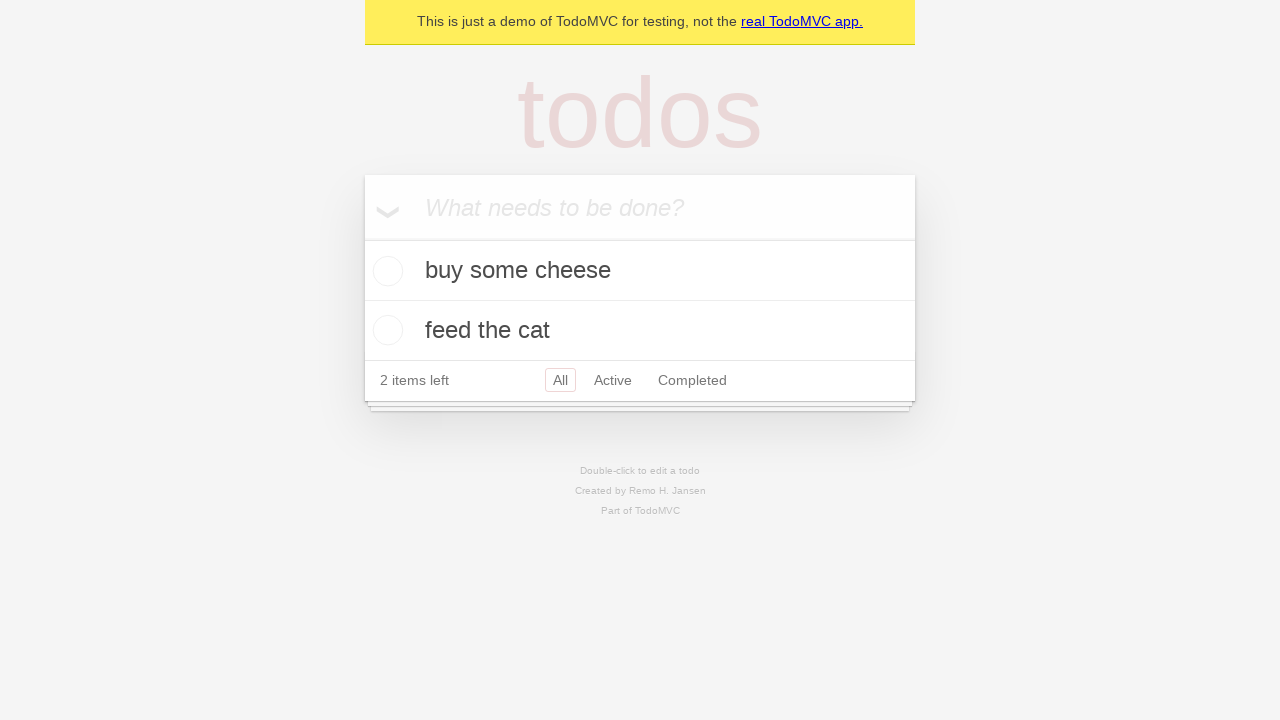

Checked the checkbox for first todo item 'buy some cheese' at (385, 271) on internal:testid=[data-testid="todo-item"s] >> nth=0 >> internal:role=checkbox
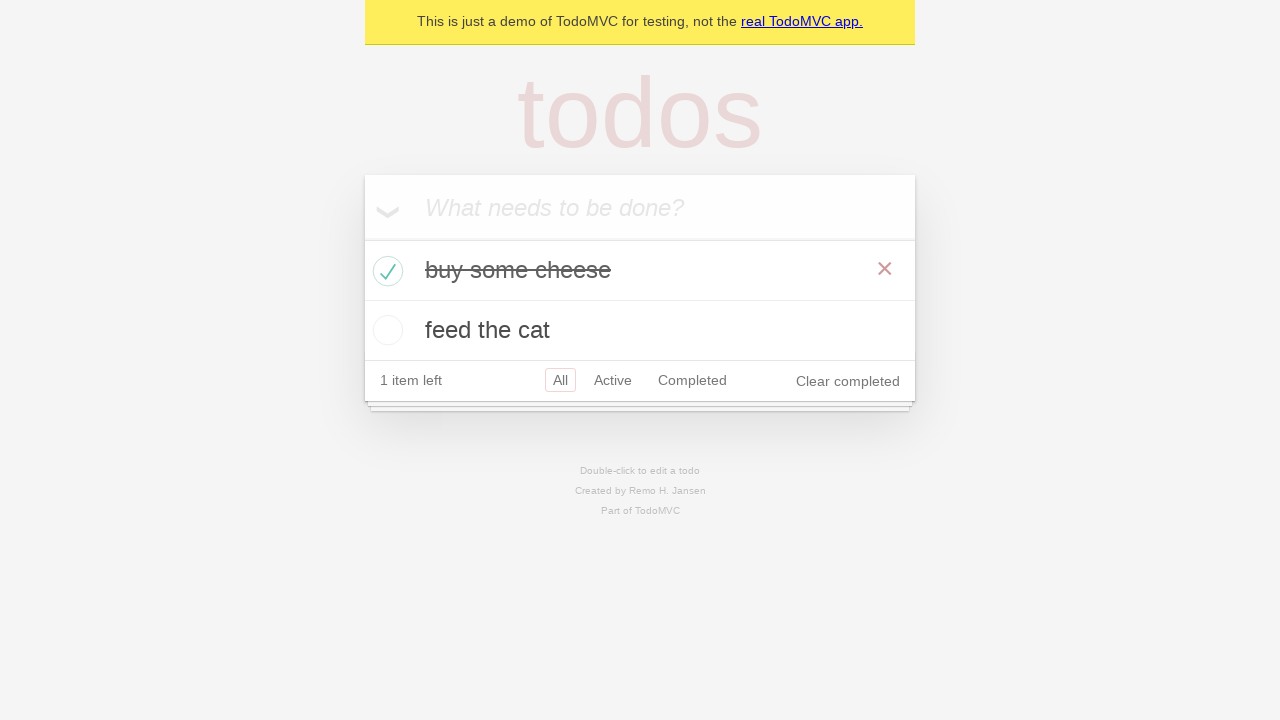

Checked the checkbox for second todo item 'feed the cat' at (385, 330) on internal:testid=[data-testid="todo-item"s] >> nth=1 >> internal:role=checkbox
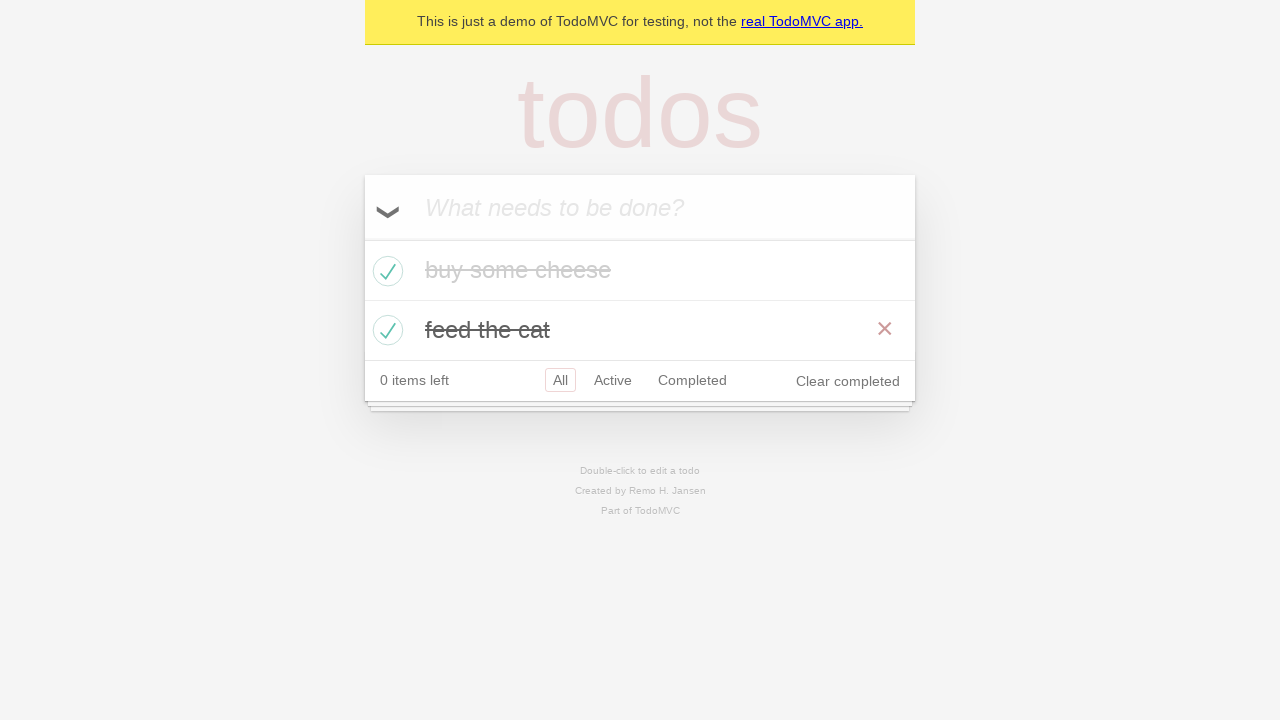

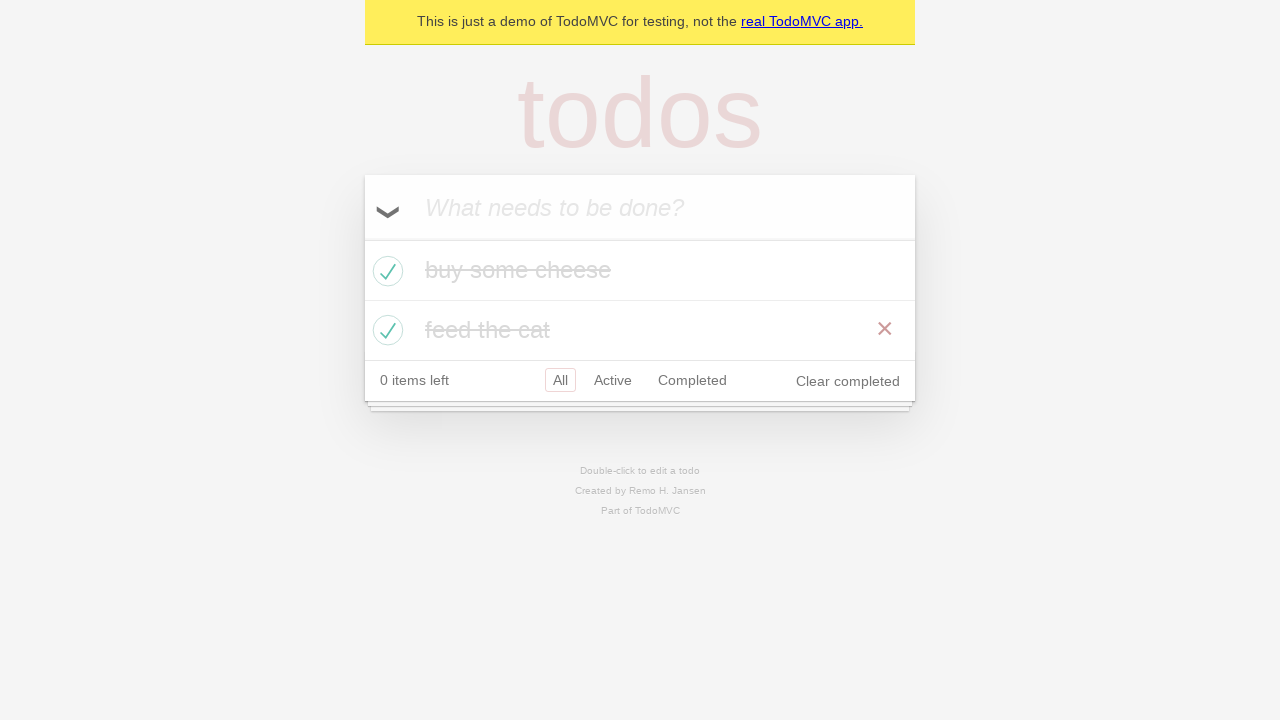